Tests registration form validation by submitting a username that is too short (less than 3 characters) and verifying the appropriate error message is displayed.

Starting URL: https://anatoly-karpovich.github.io/demo-login-form/

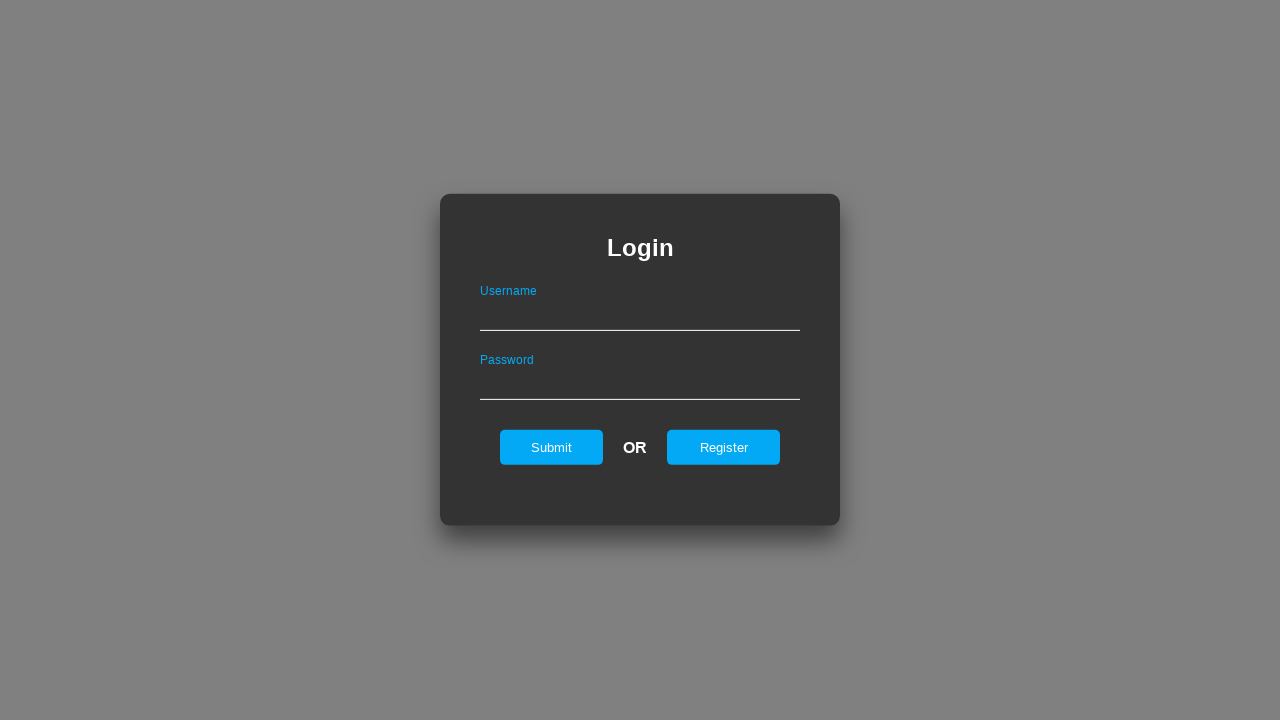

Navigated to demo login form page
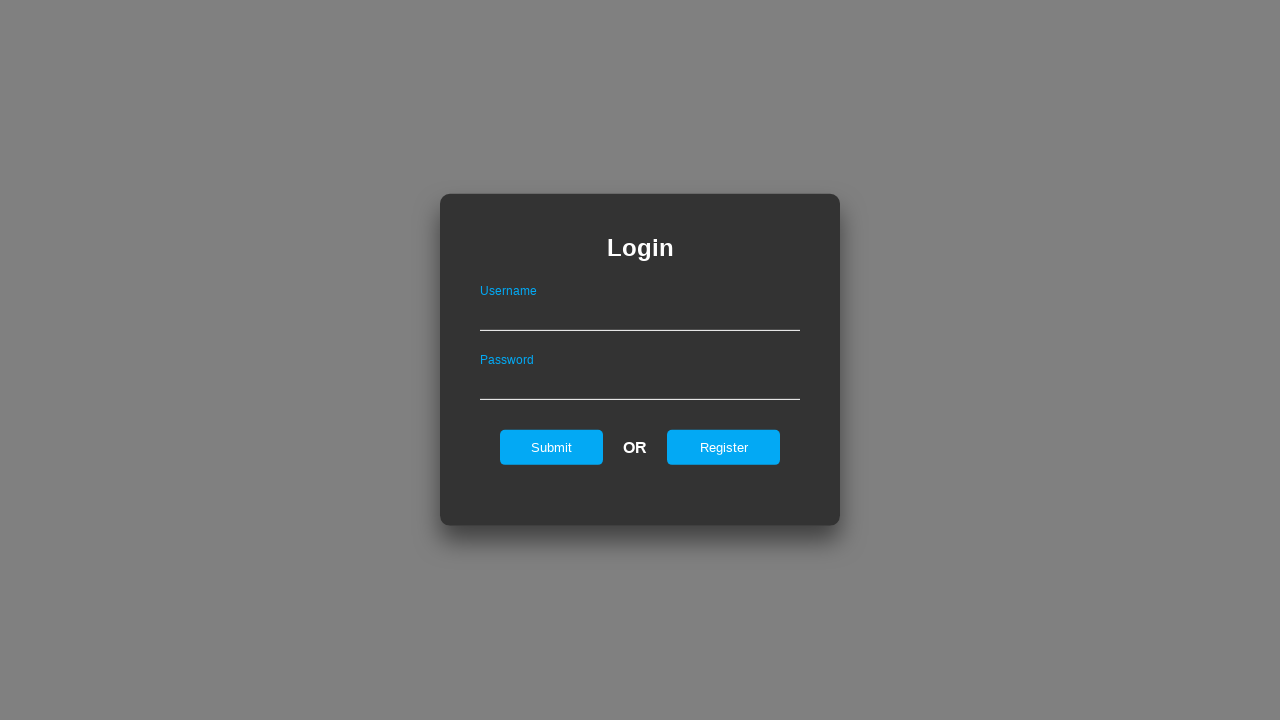

Login form dialog is displayed
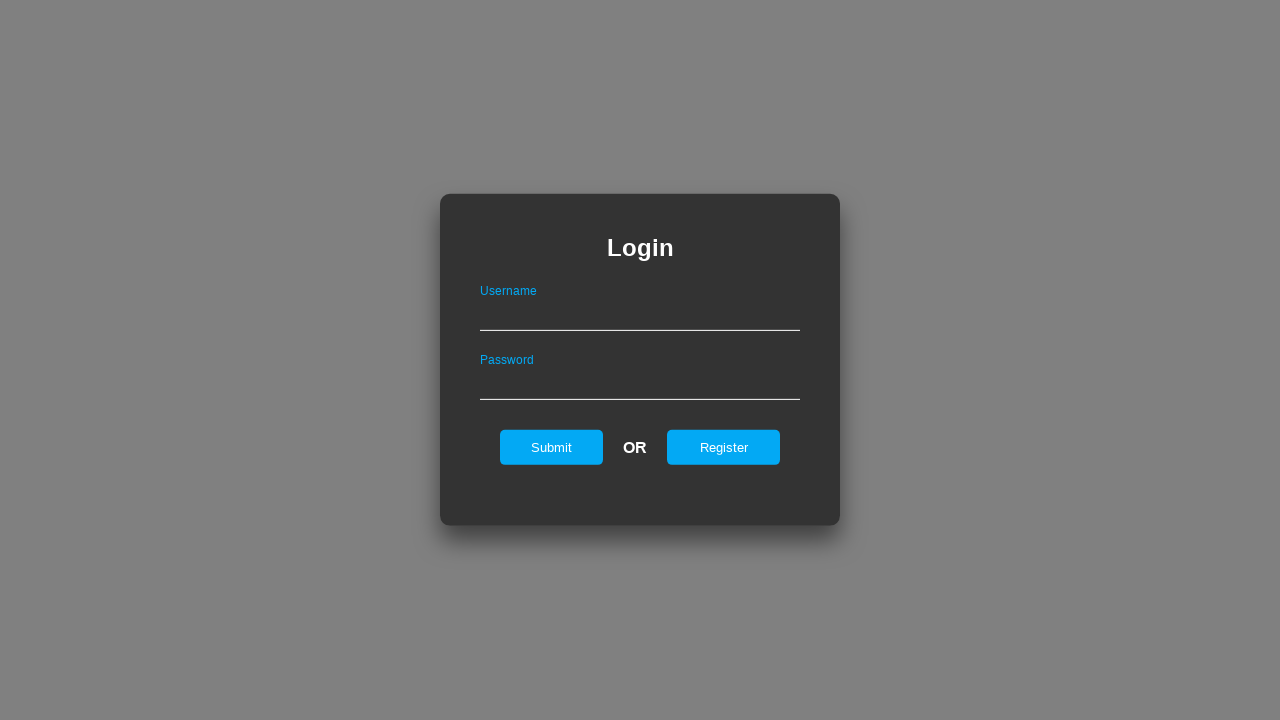

Clicked register button on login form at (724, 447) on #registerOnLogin
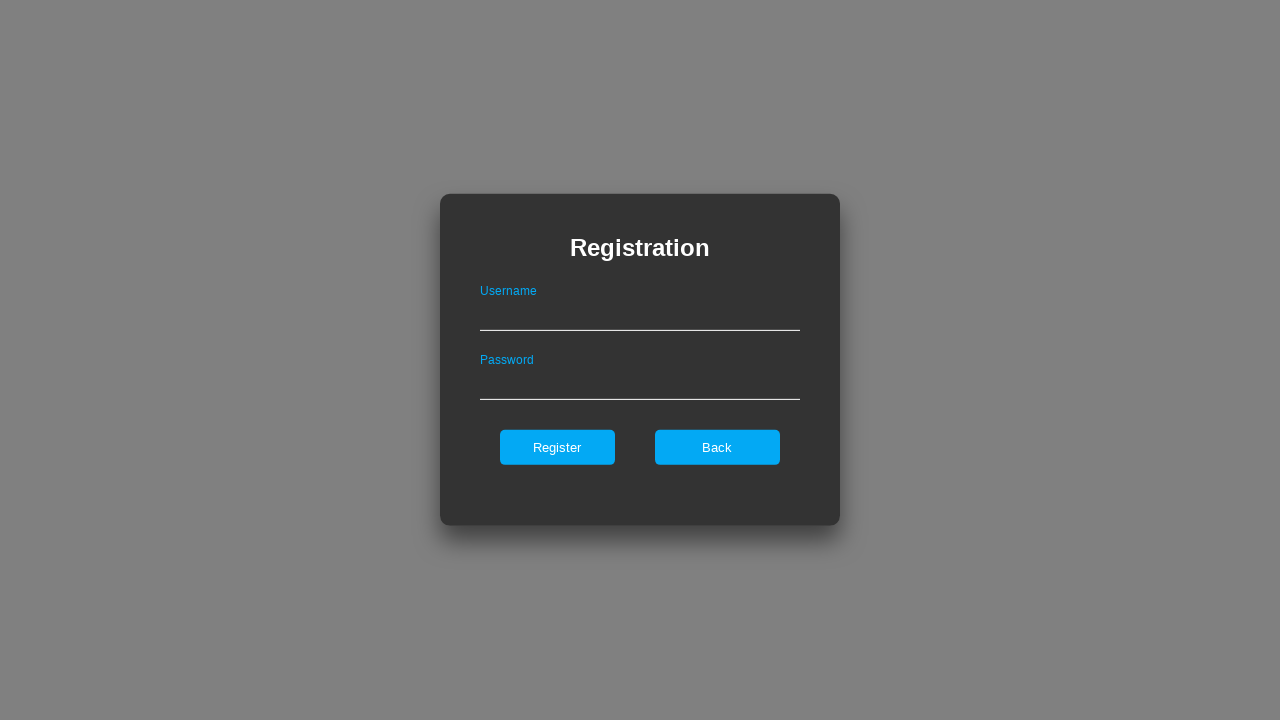

Registration form is displayed
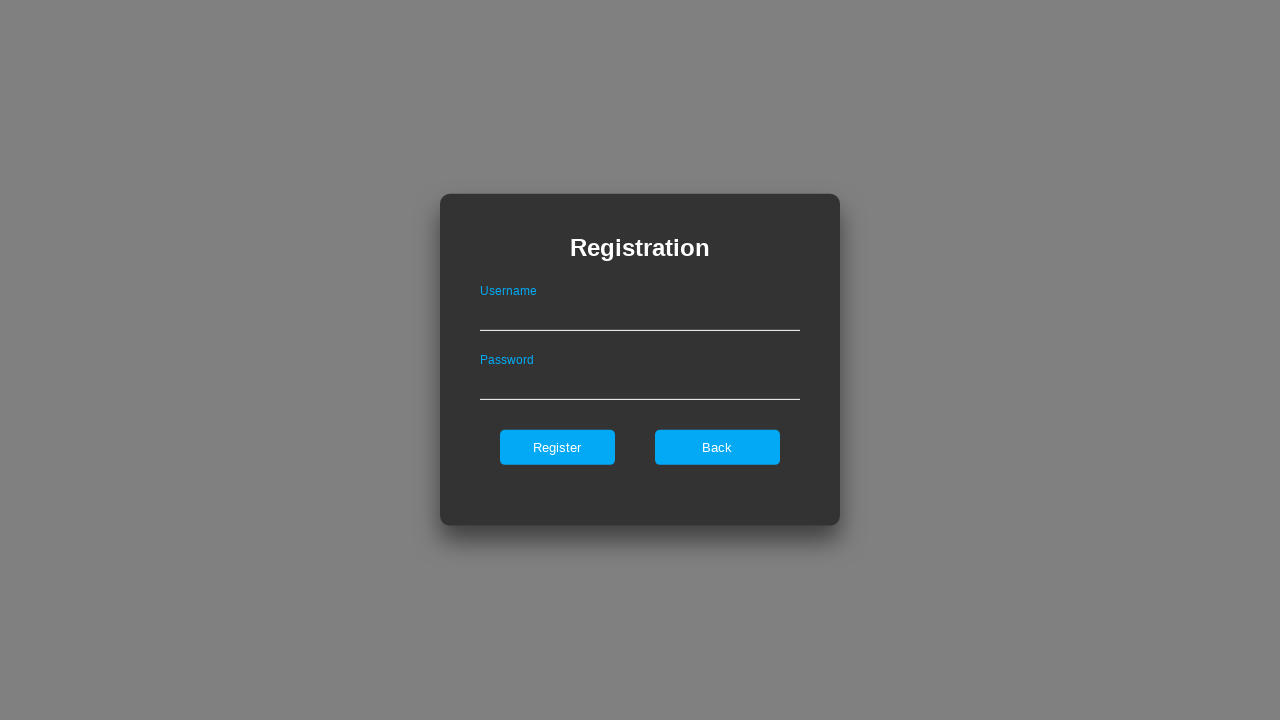

Filled username field with 'al' (2 characters - too short) on #userNameOnRegister
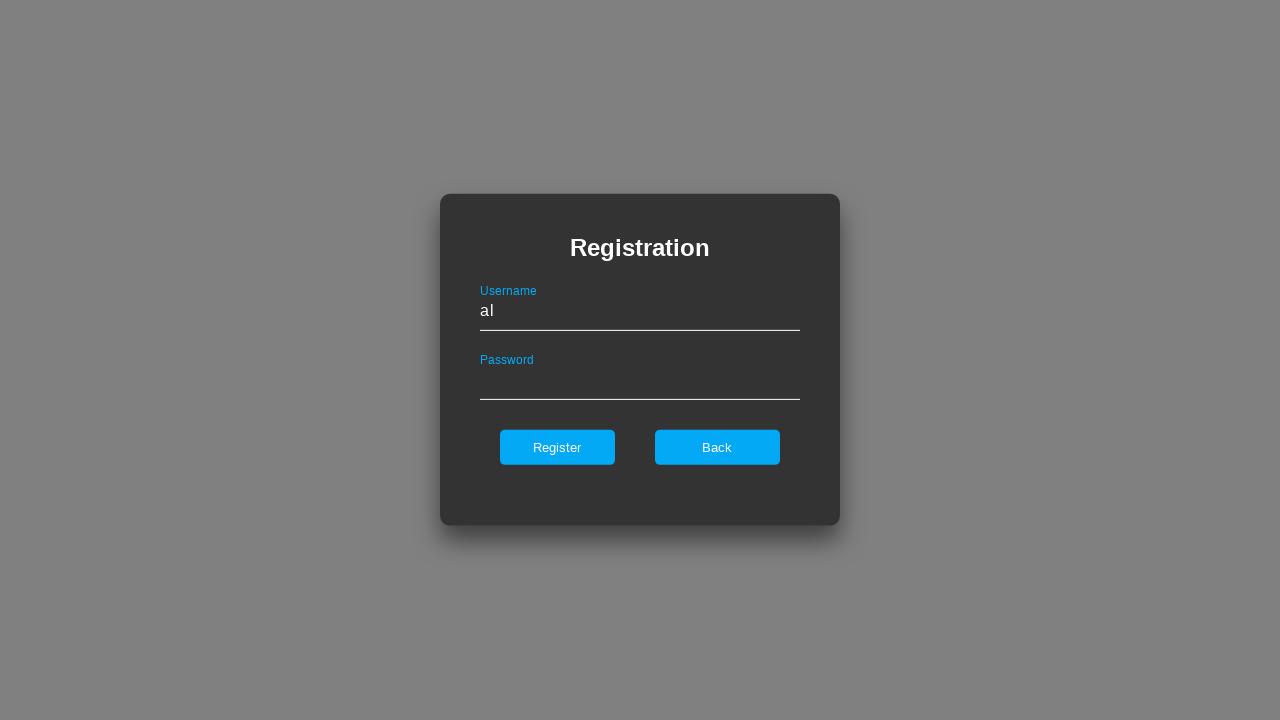

Filled password field with valid password '123456Aa' on #passwordOnRegister
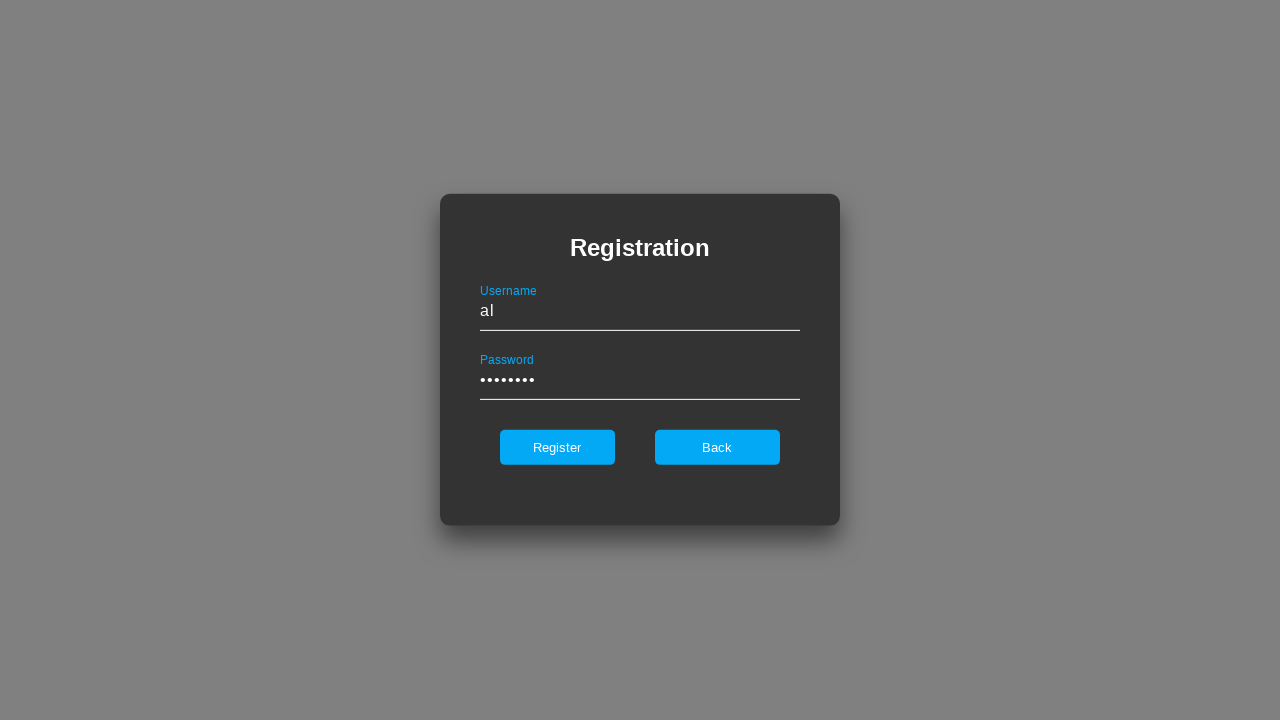

Clicked register button to submit form at (557, 447) on #register
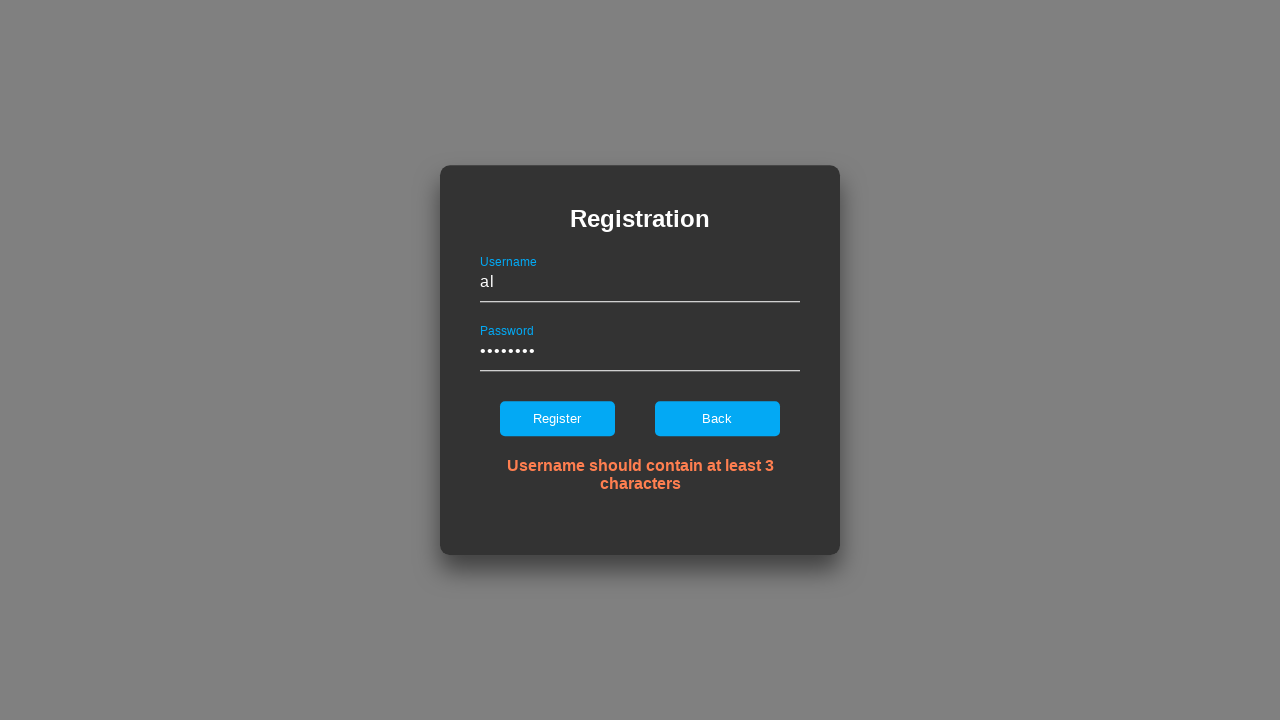

Verified error message for short username is displayed
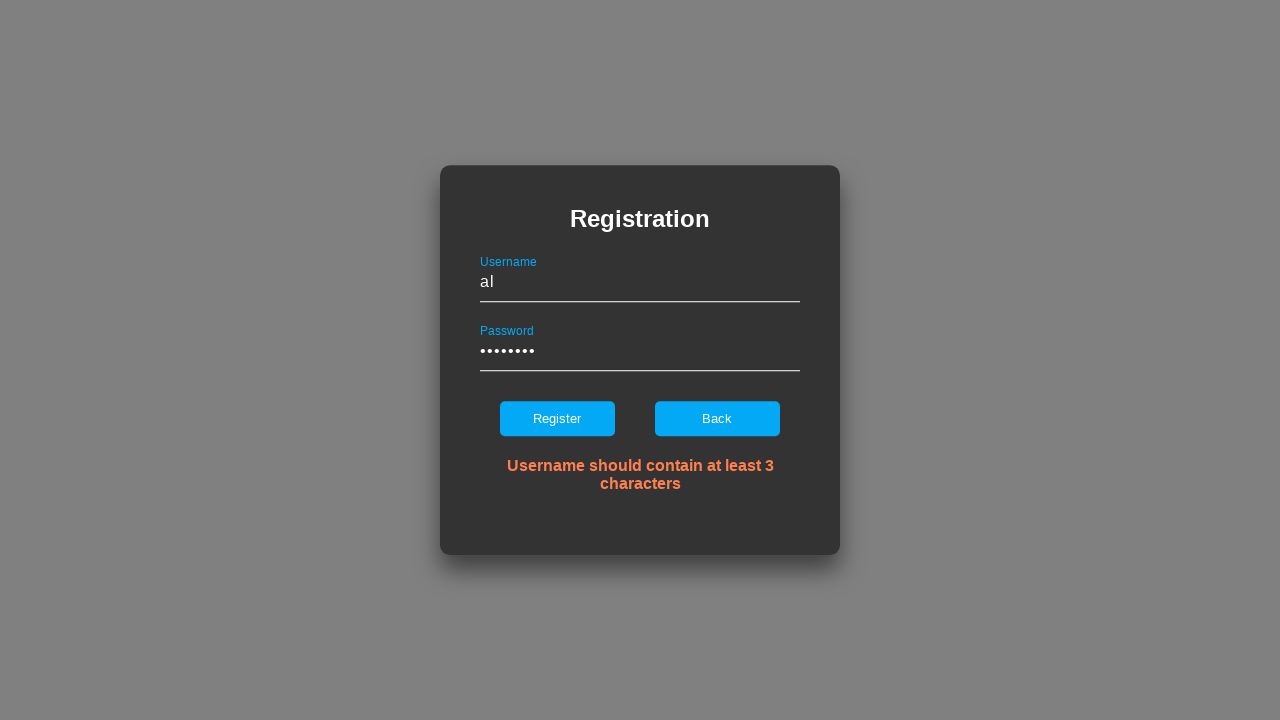

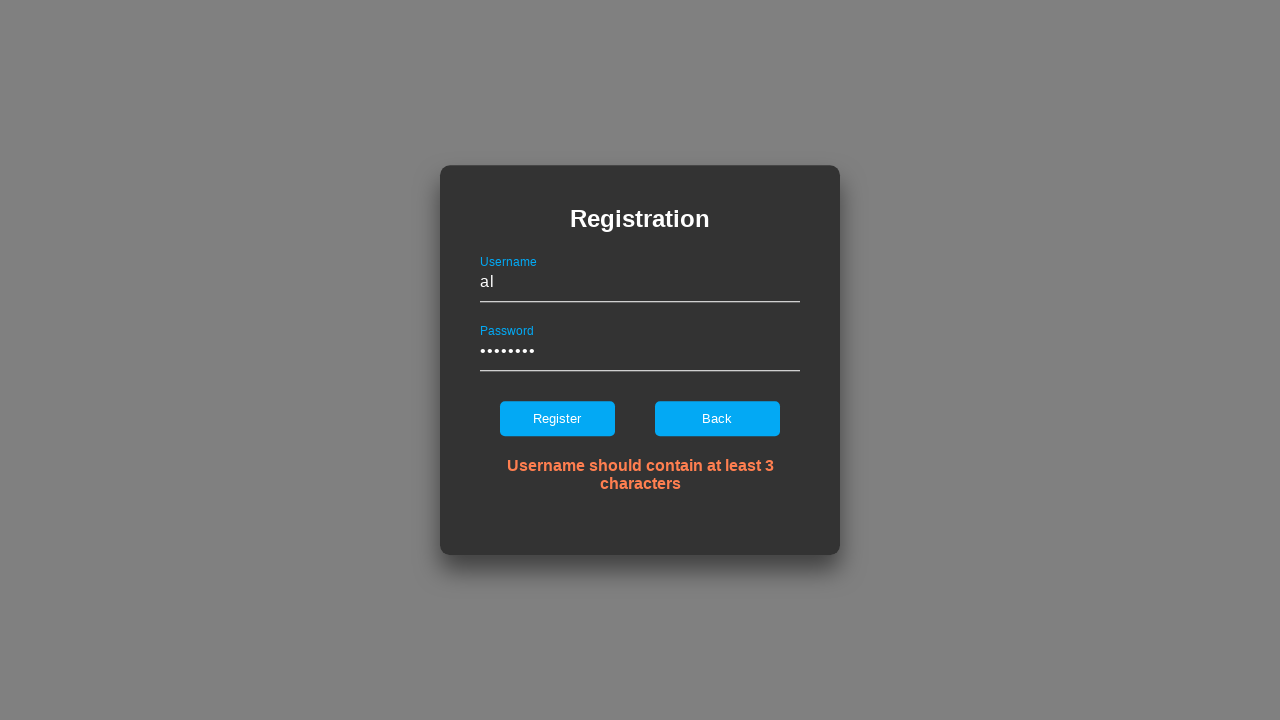